Tests scrolling functionality by scrolling to the "News" element on the Selenium website using JavaScript scroll into view.

Starting URL: https://www.selenium.dev/

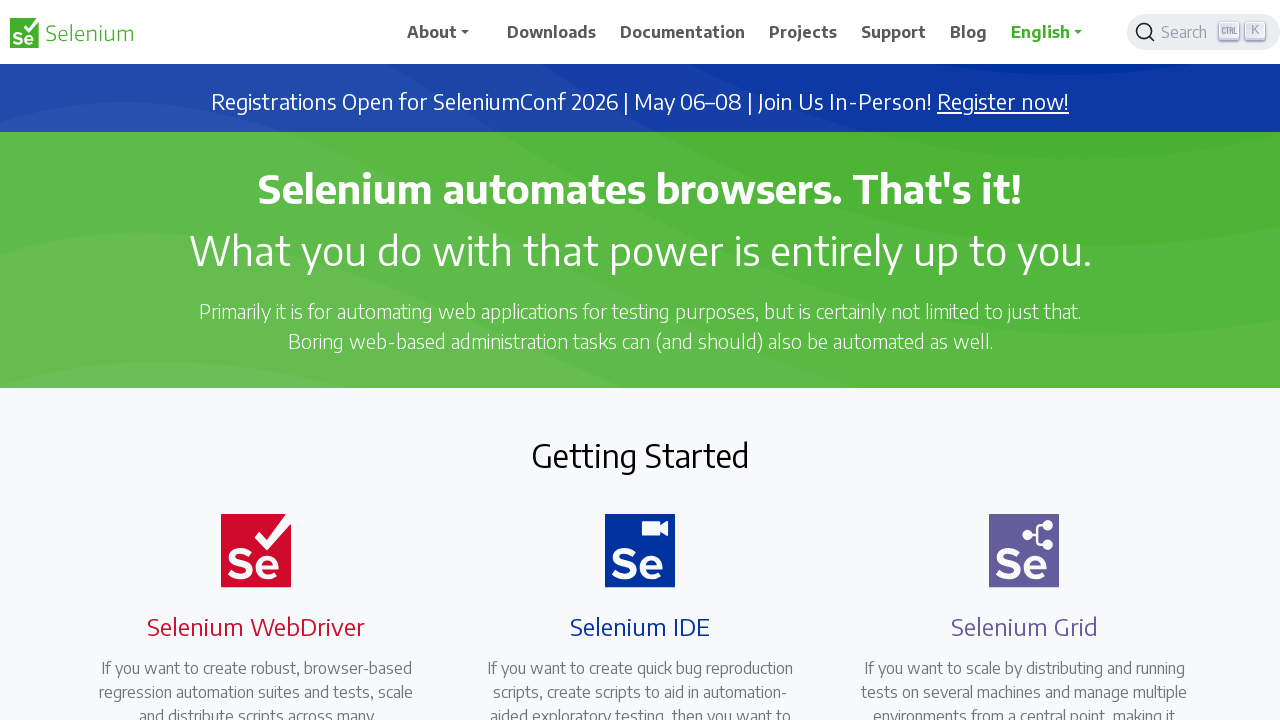

Located the 'News' element using XPath selector
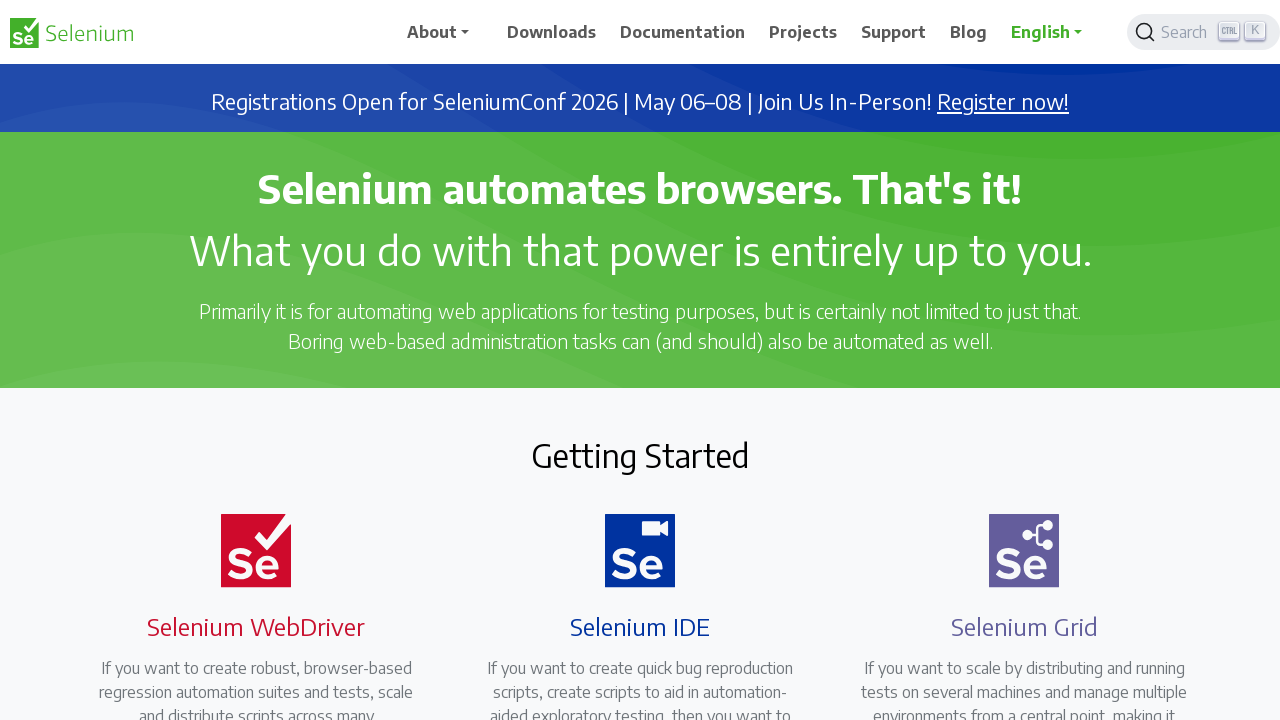

Scrolled to 'News' element using scroll_into_view_if_needed()
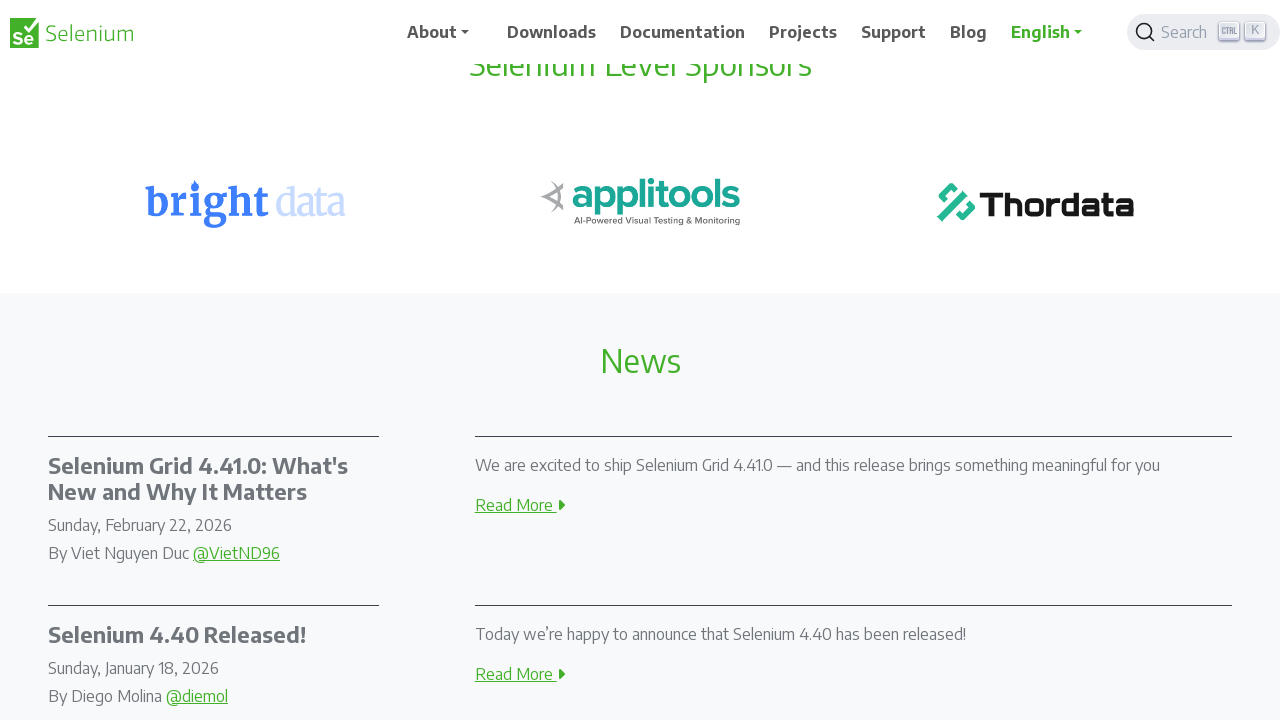

Waited 1000ms for scroll action to complete
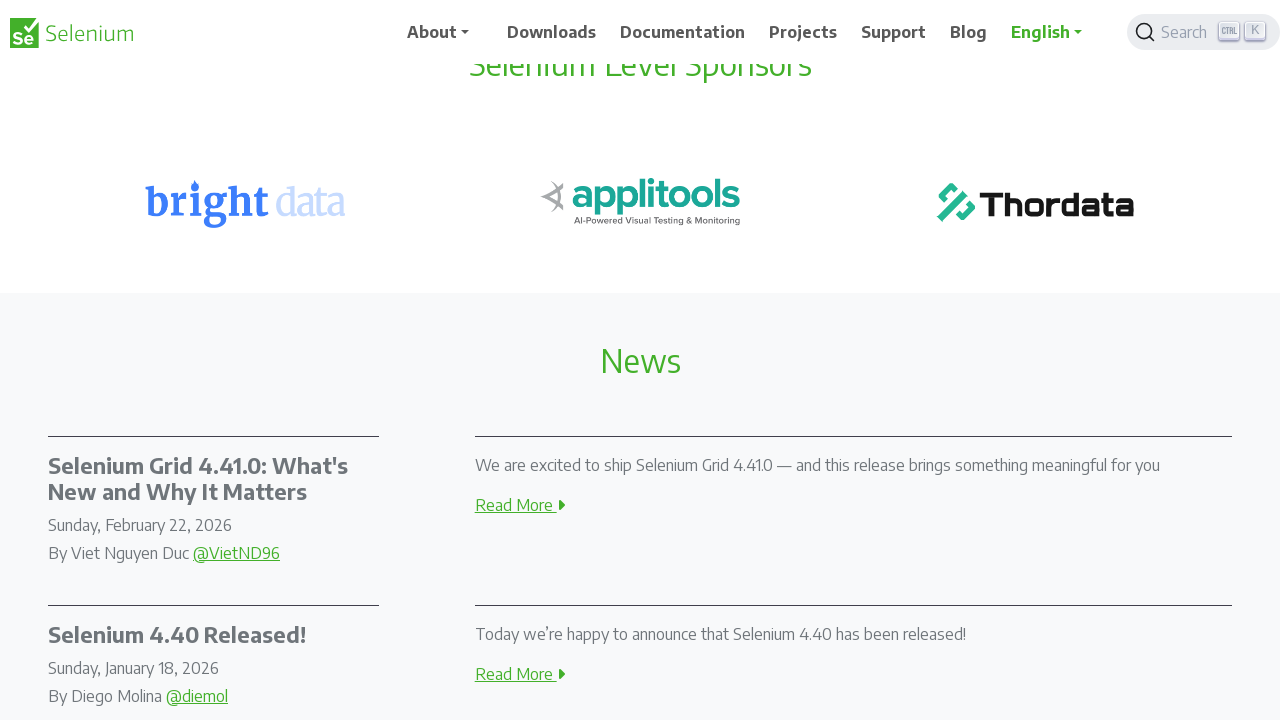

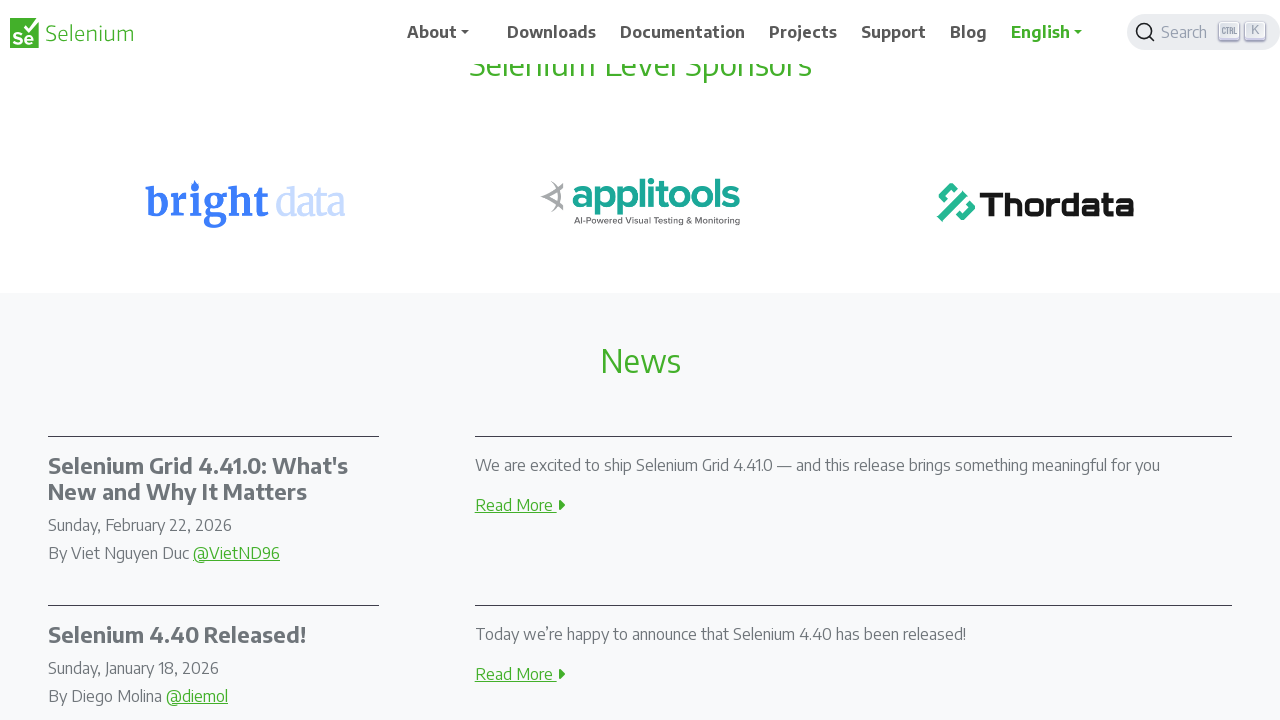